Navigates to Sauce Labs homepage and verifies the page title contains expected text

Starting URL: https://saucelabs.com/

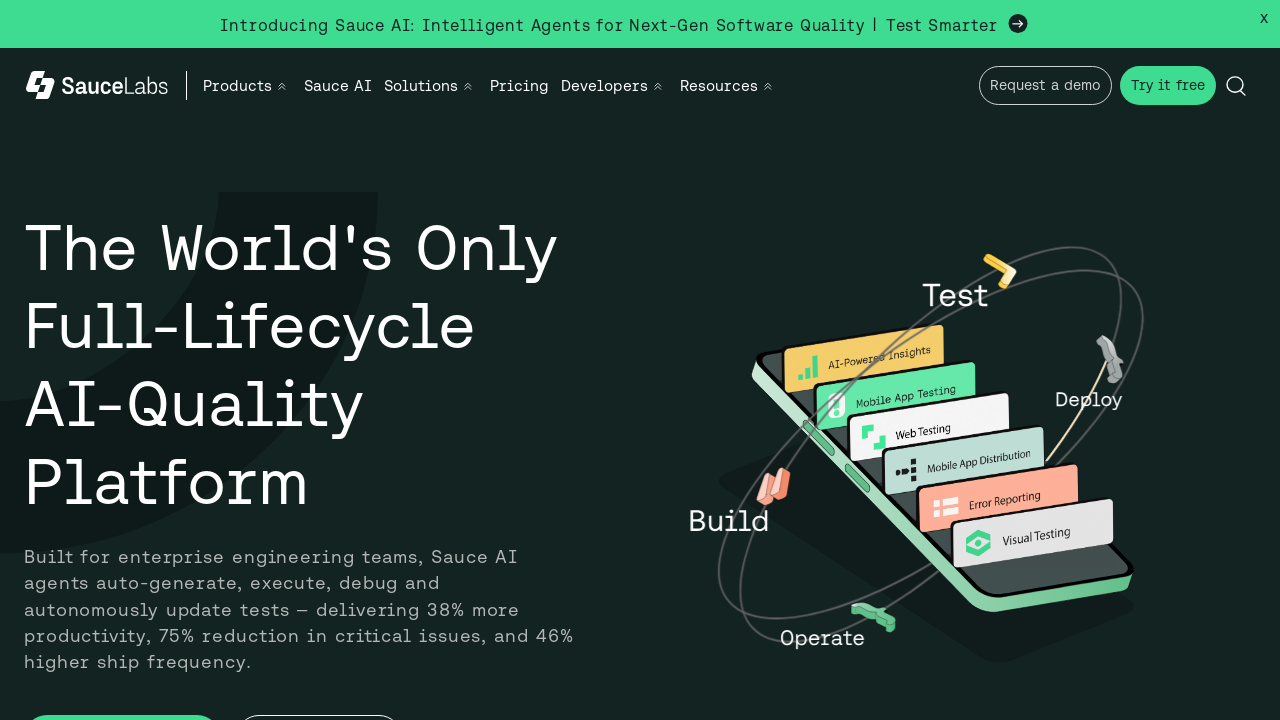

Waited for page to reach domcontentloaded state
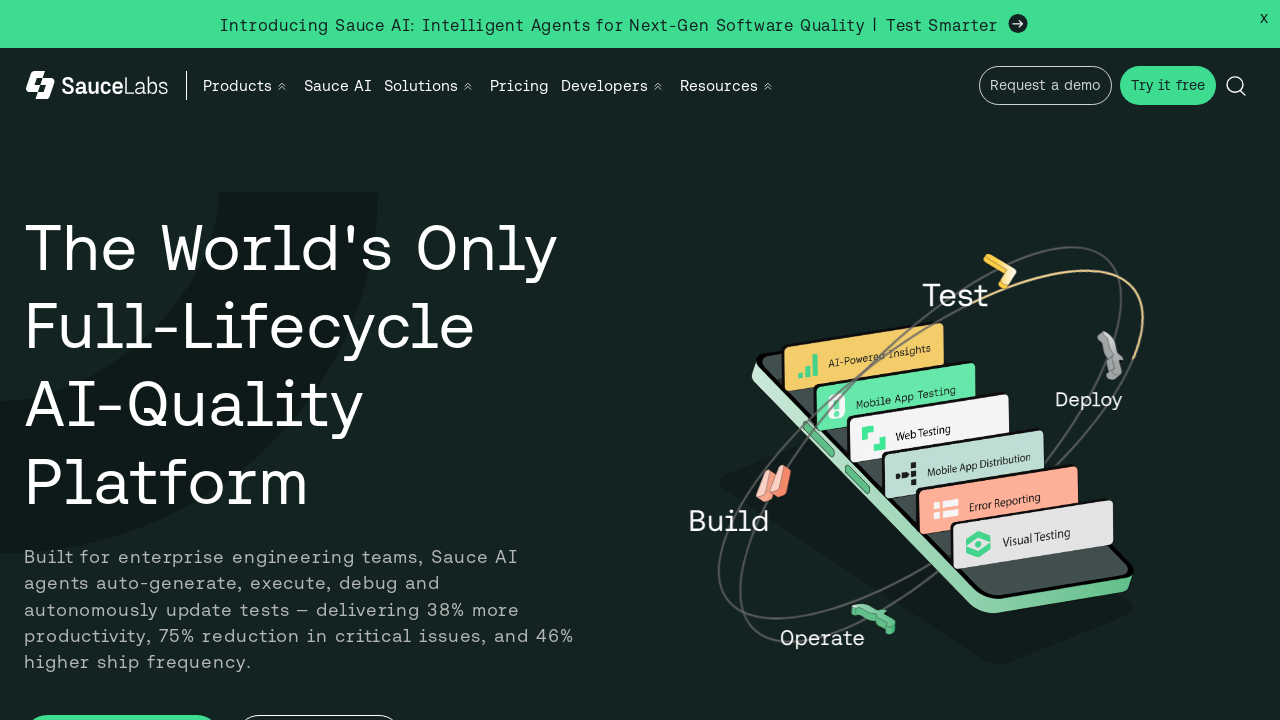

Verified page title contains 'Sauce Labs'
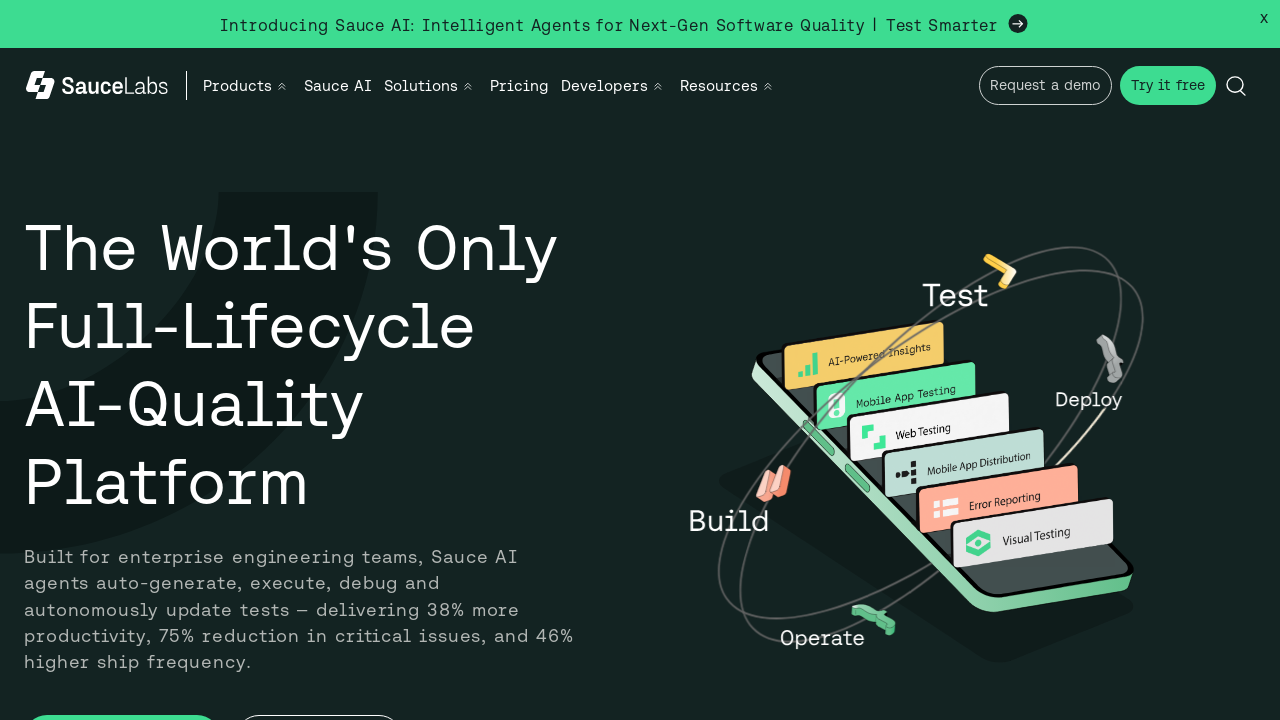

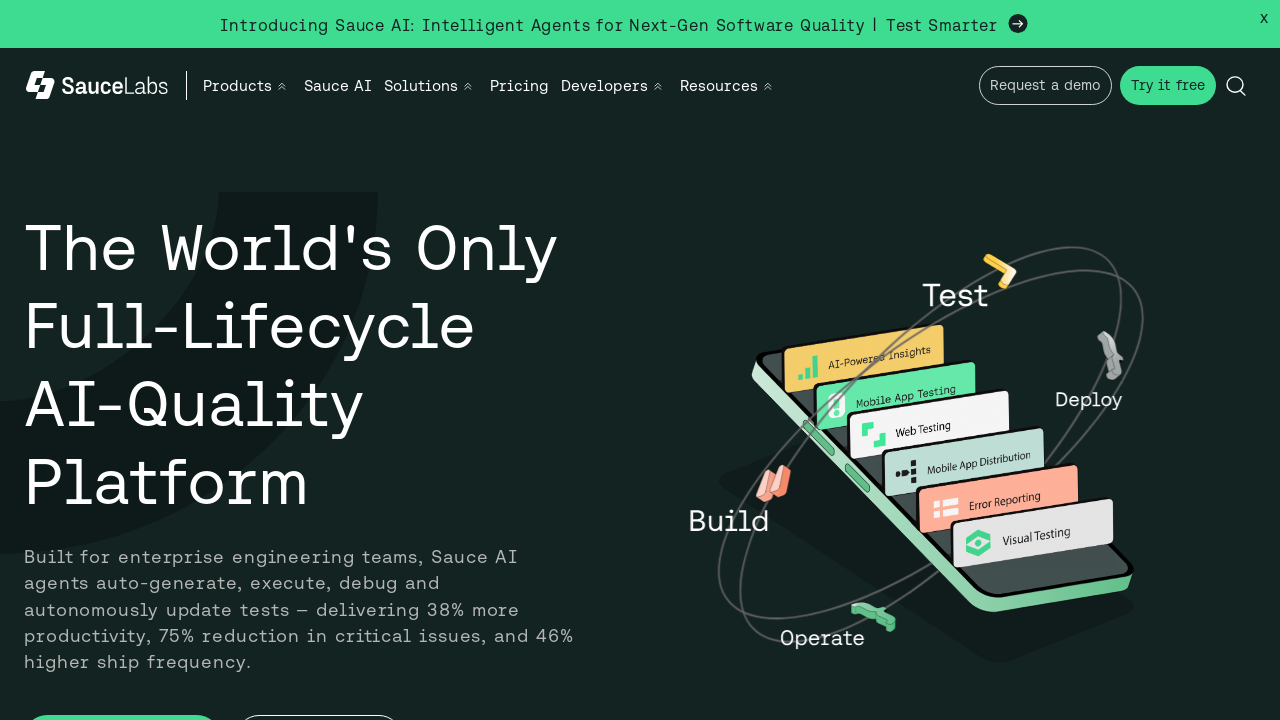